Fills form fields, submits the form, and verifies that "Received!" message appears on the page

Starting URL: https://d3pv22lioo8876.cloudfront.net/tiptop/

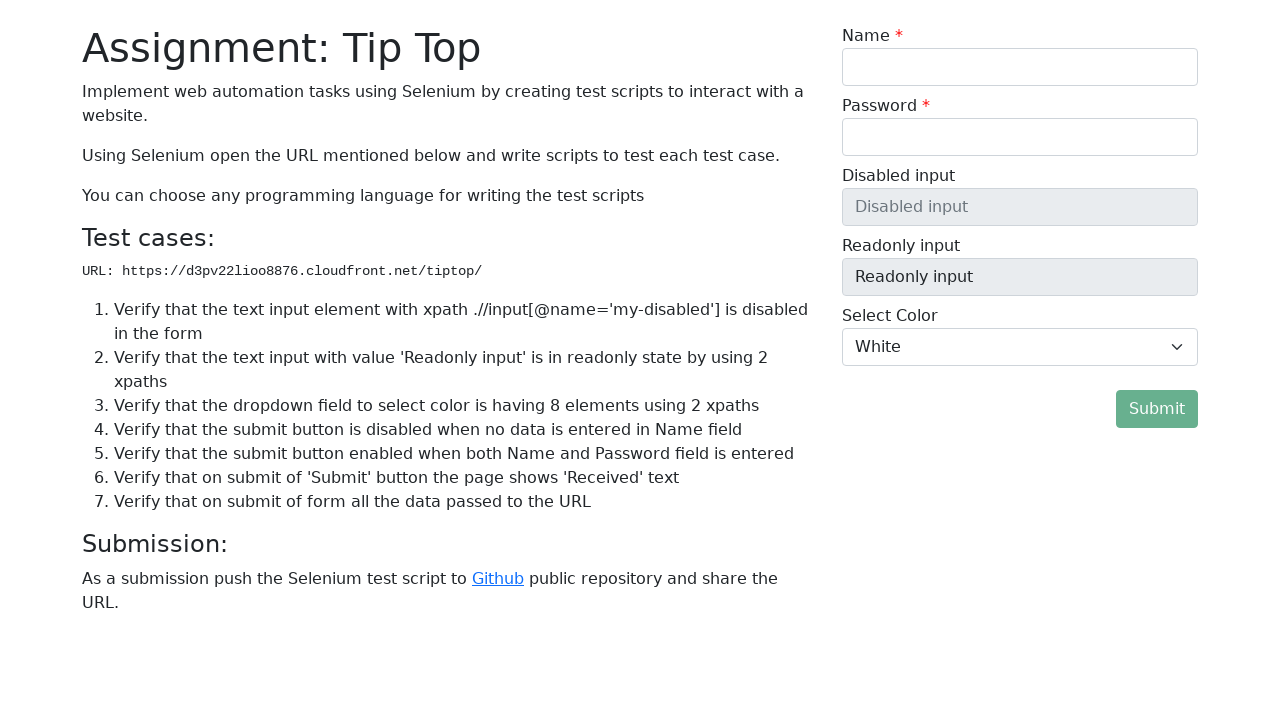

Filled name field with 'Test Name' on input#my-name-id
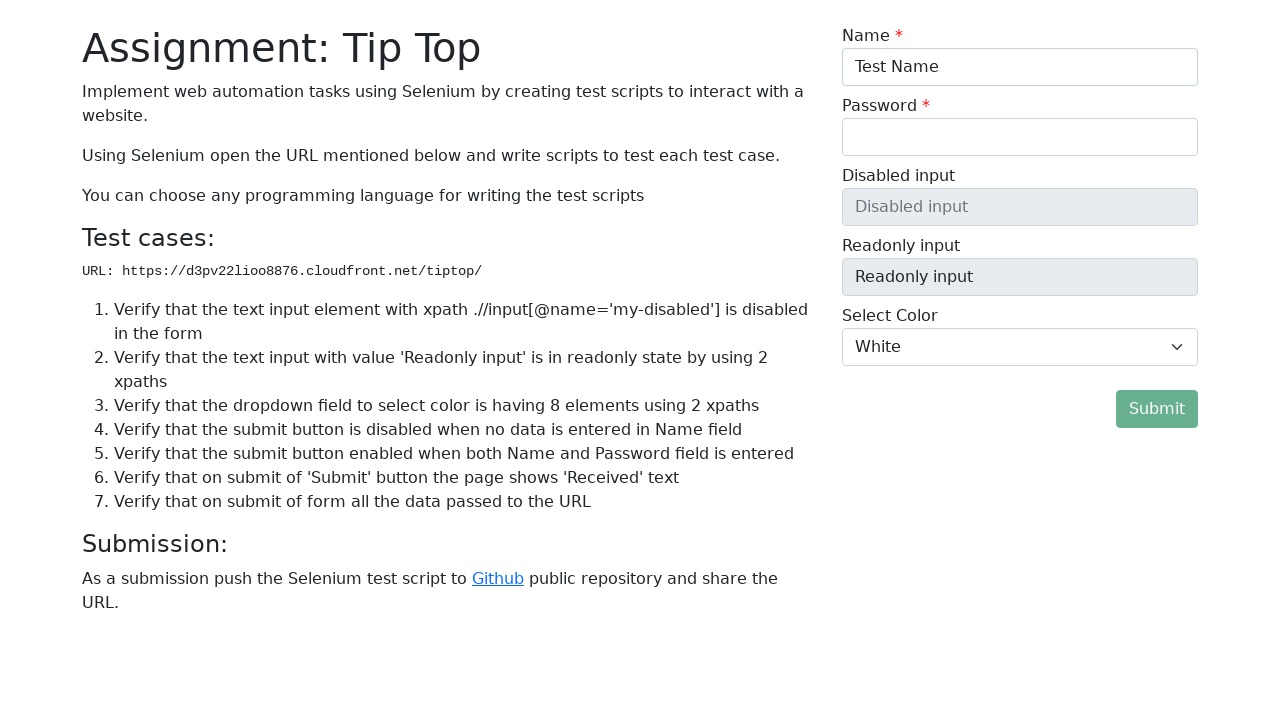

Filled password field with 'Test Password' on input#my-password-id
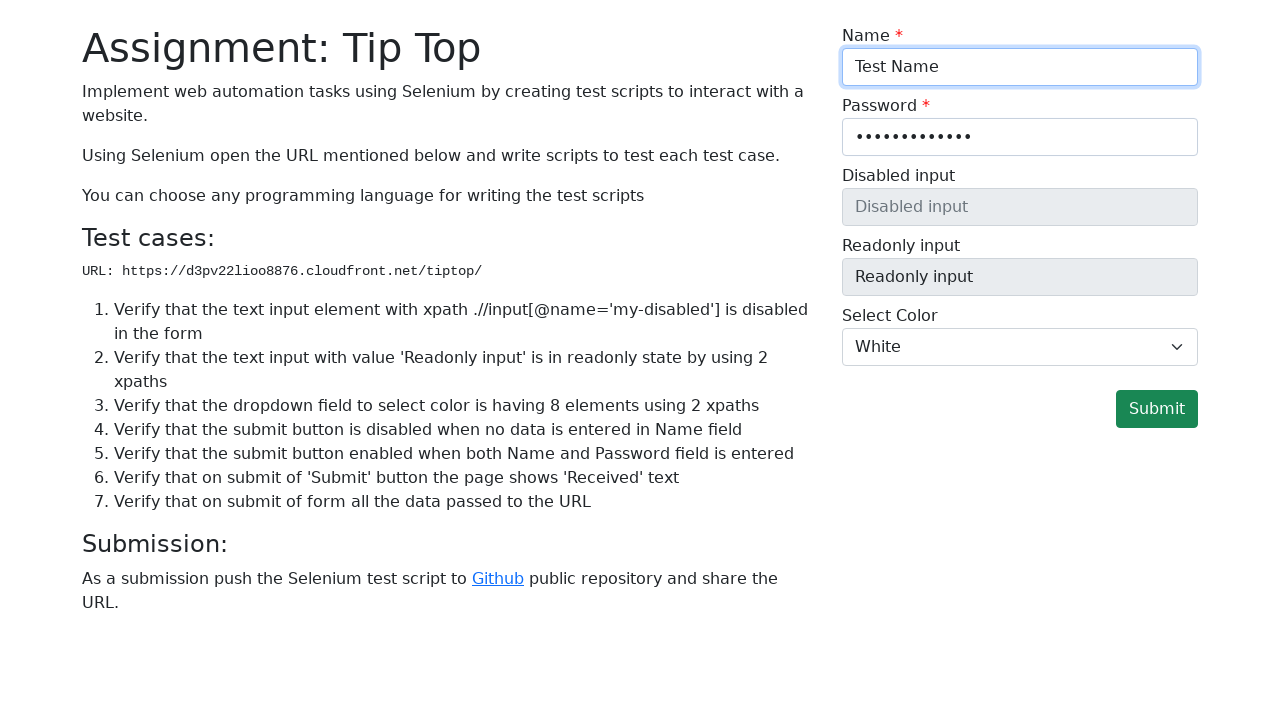

Clicked the submit button at (1157, 409) on button.btn.btn-success.mt-3.float-end
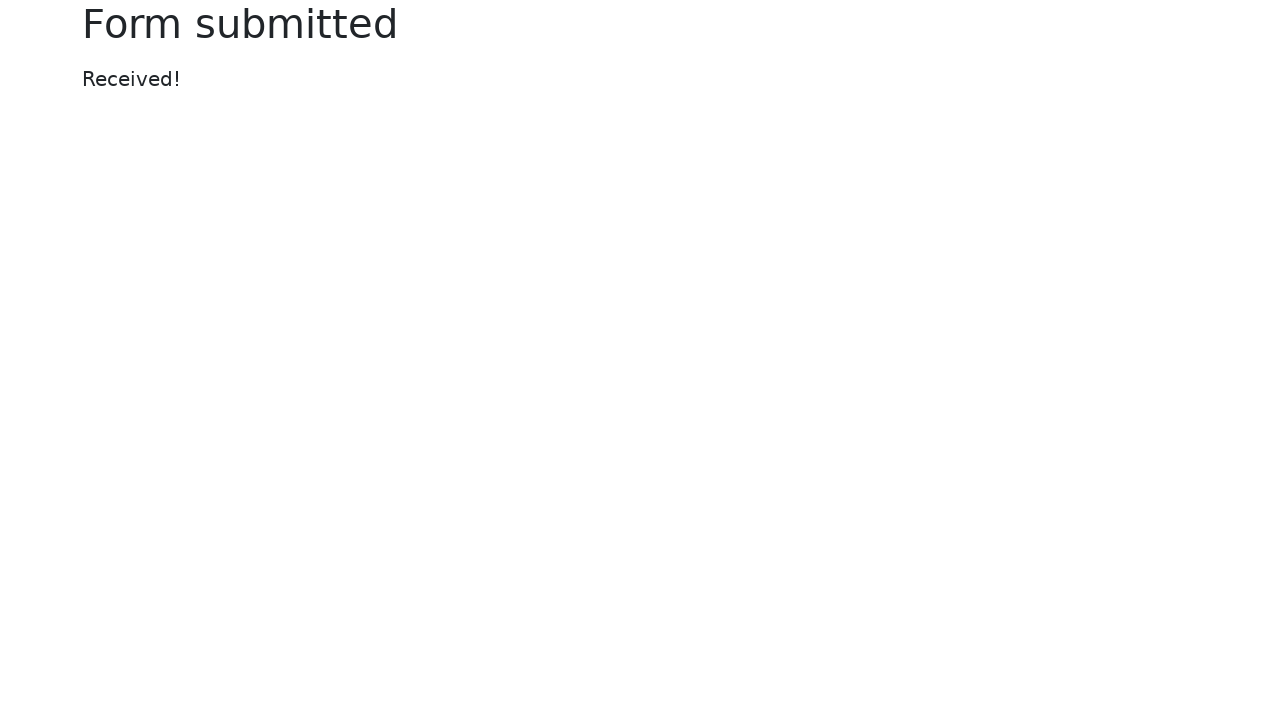

Waited for 'Received!' message to appear
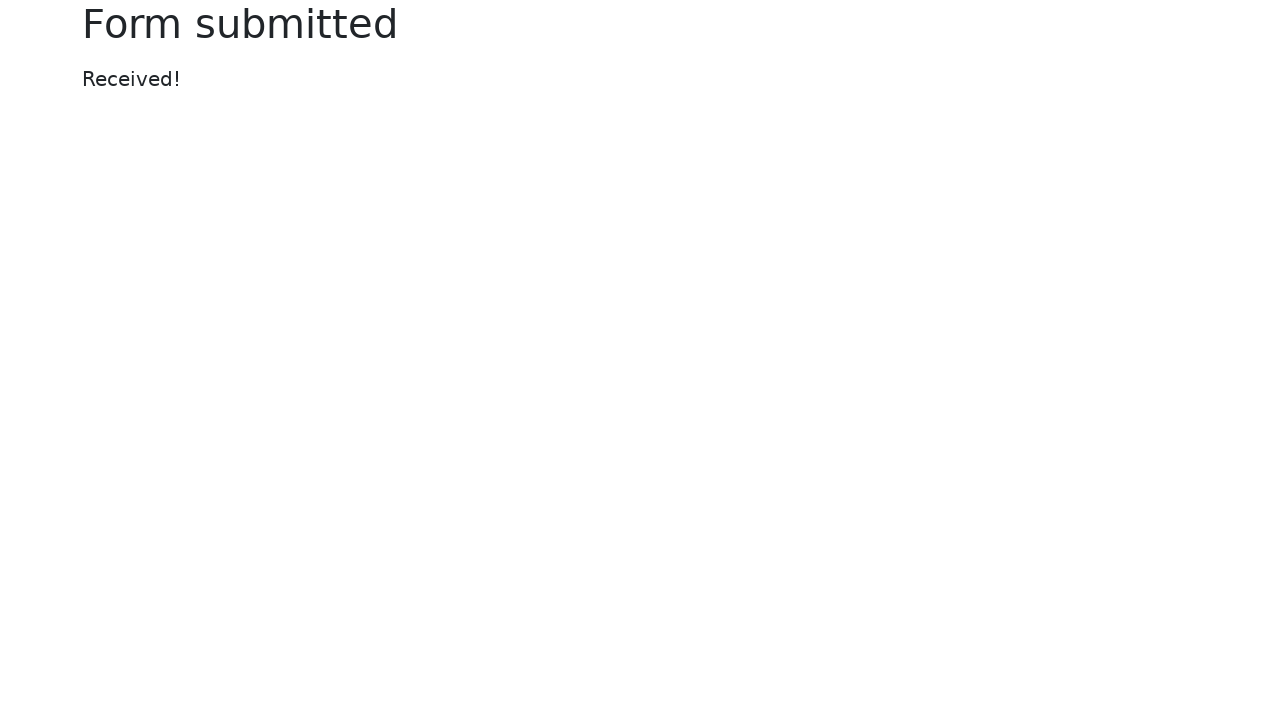

Verified that 'Received!' message is displayed on the page
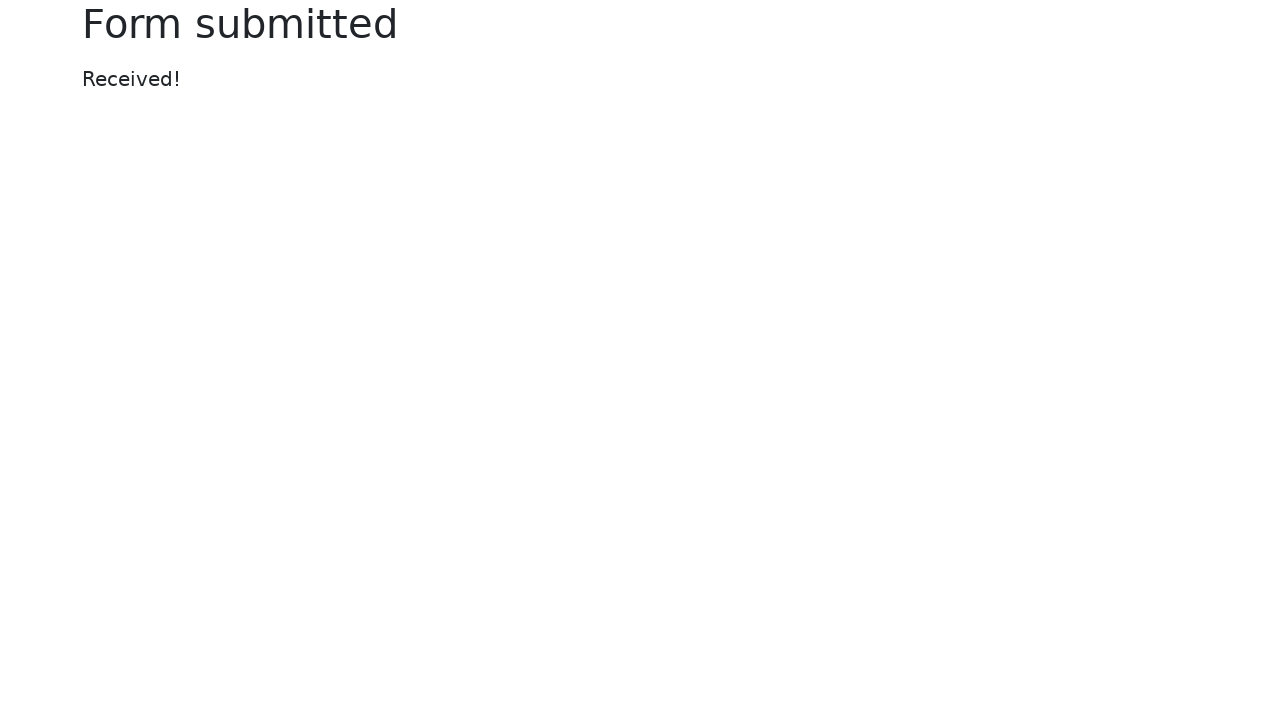

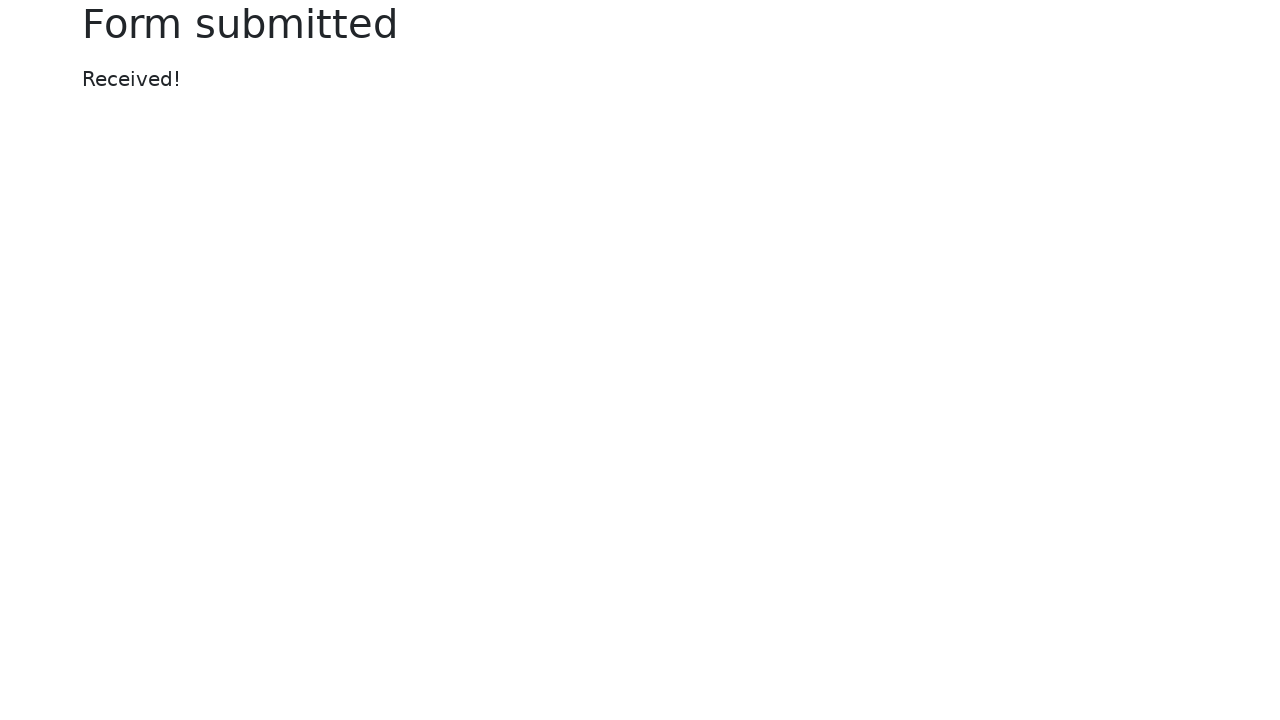